Tests infinite scroll functionality on JustWatch TV shows page by scrolling to the bottom repeatedly until all content is loaded, then verifies that show images are present on the page.

Starting URL: https://www.justwatch.com/us/tv-shows?genres=act,cmy,crm,drm,fnt,rma,scf,trl&providers=aat,adp,aep,aho,amp,amz,app,atp,azp,bba,cra,cru,dnp,fuv,hlu,itu,koc,mxx,nfx,pct,ply,pmp,ppa,pst,rkc,szt,yot&release_year_from=2024&rating_imdb=4&sort_by=title

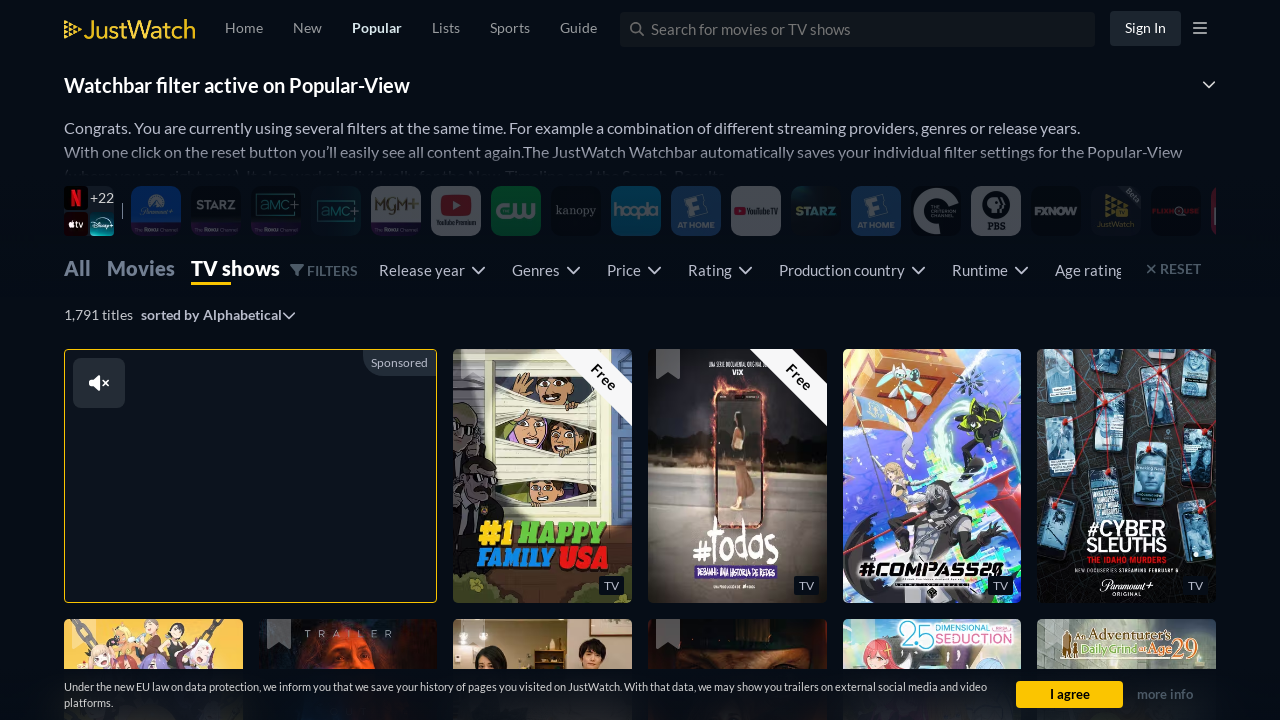

Waited for page to reach networkidle state
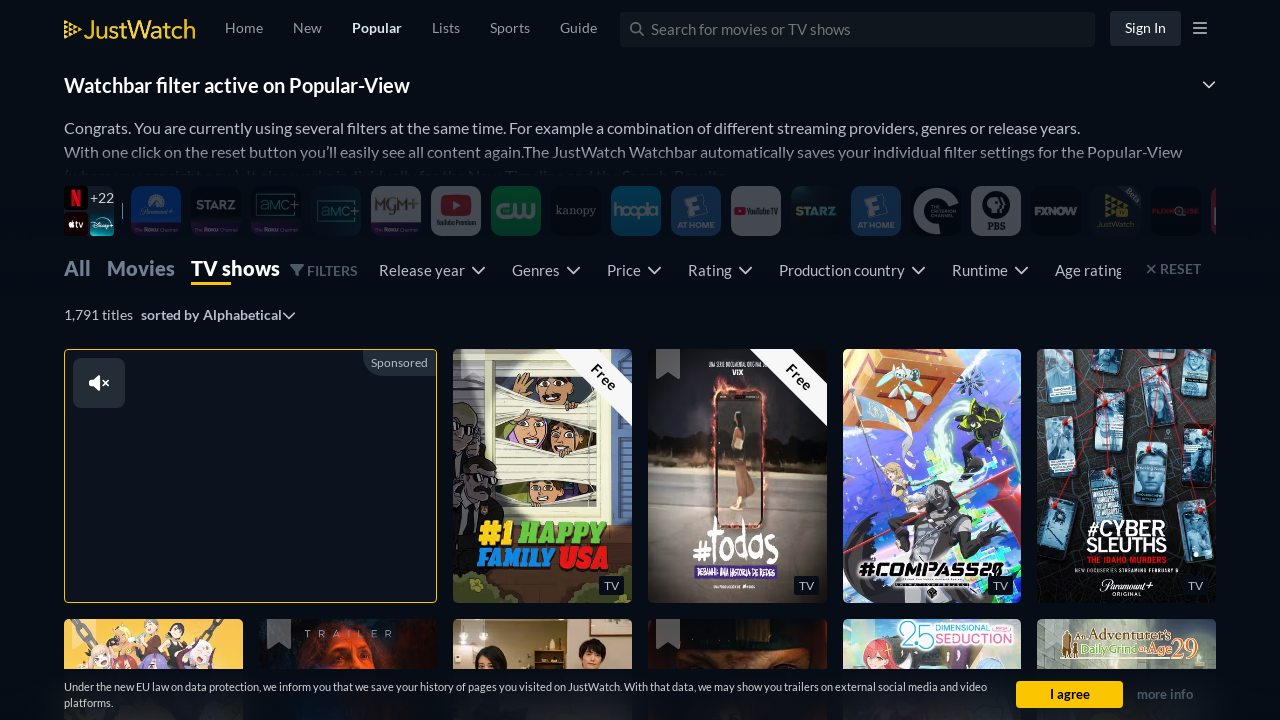

Evaluated initial scroll height
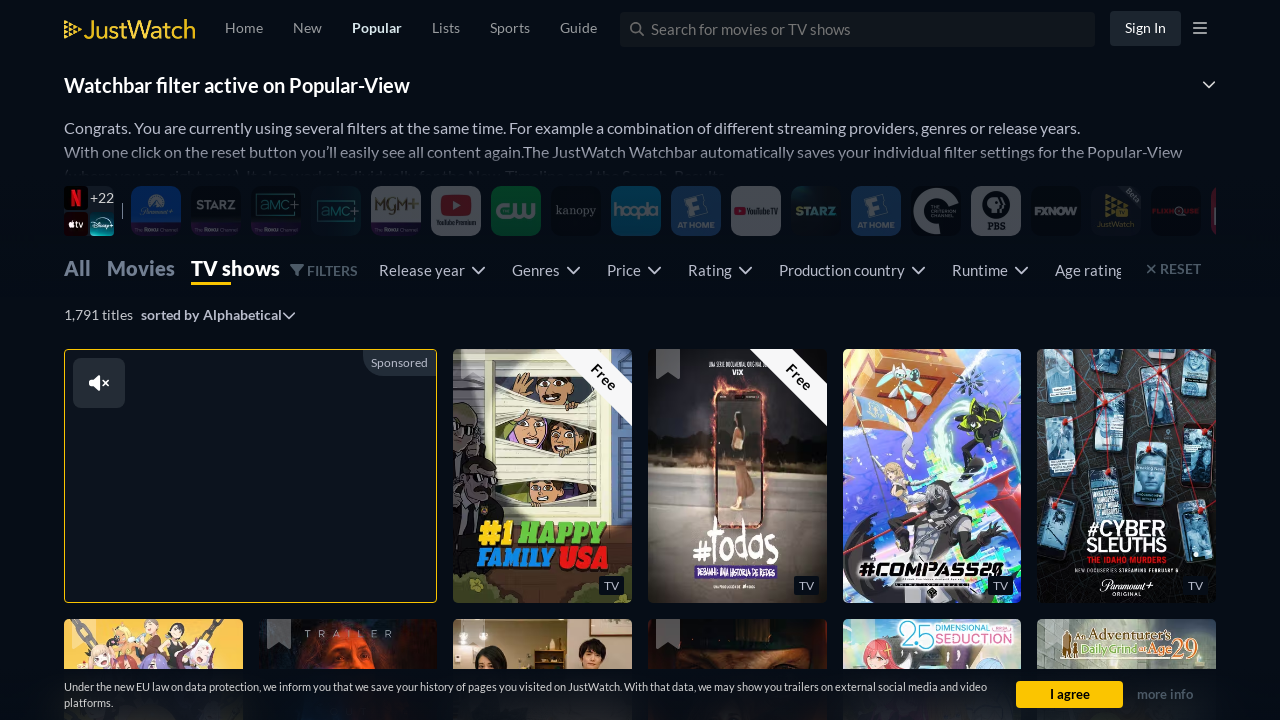

Scrolled to bottom of page (scroll #1)
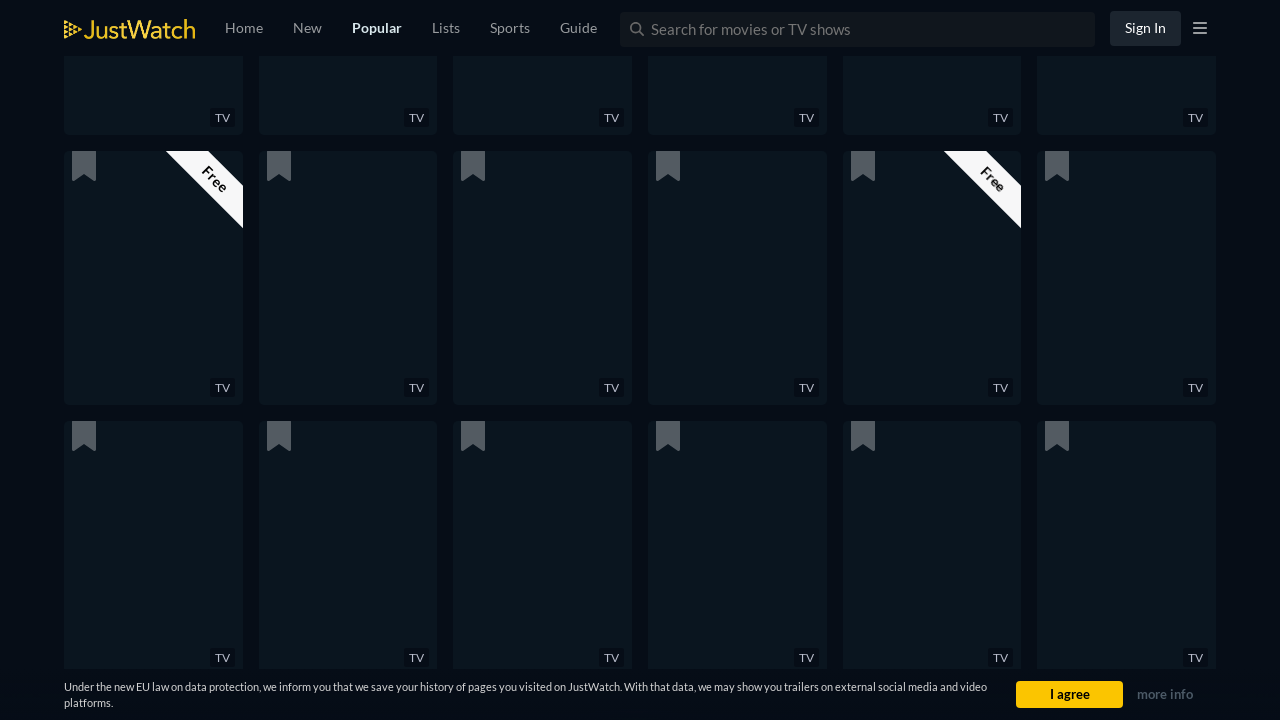

Waited 2000ms for new content to load
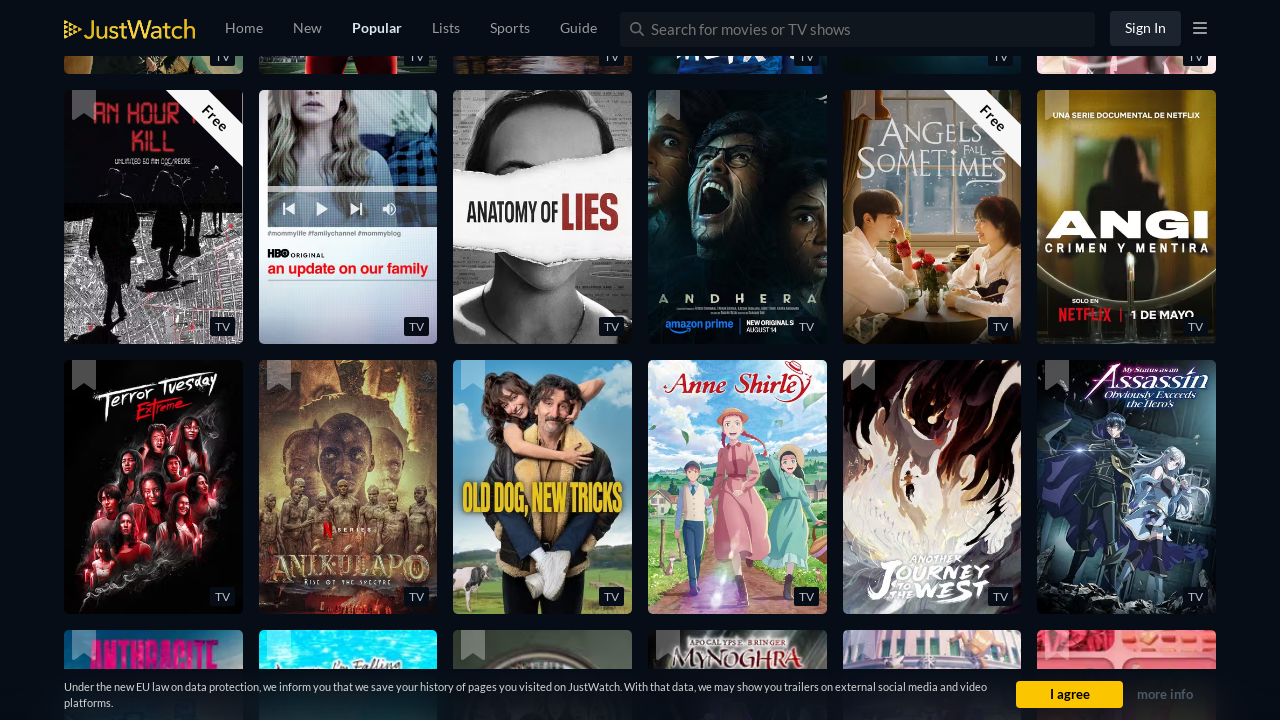

Evaluated new scroll height
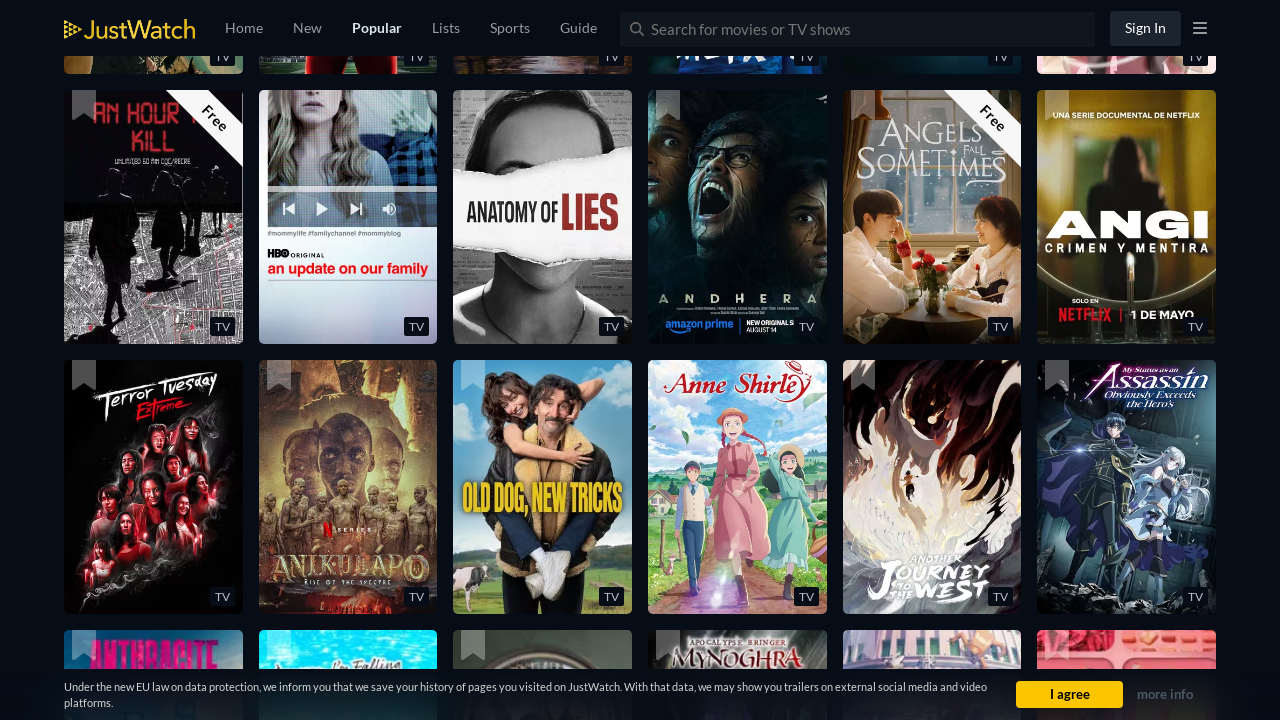

Scrolled to bottom of page (scroll #2)
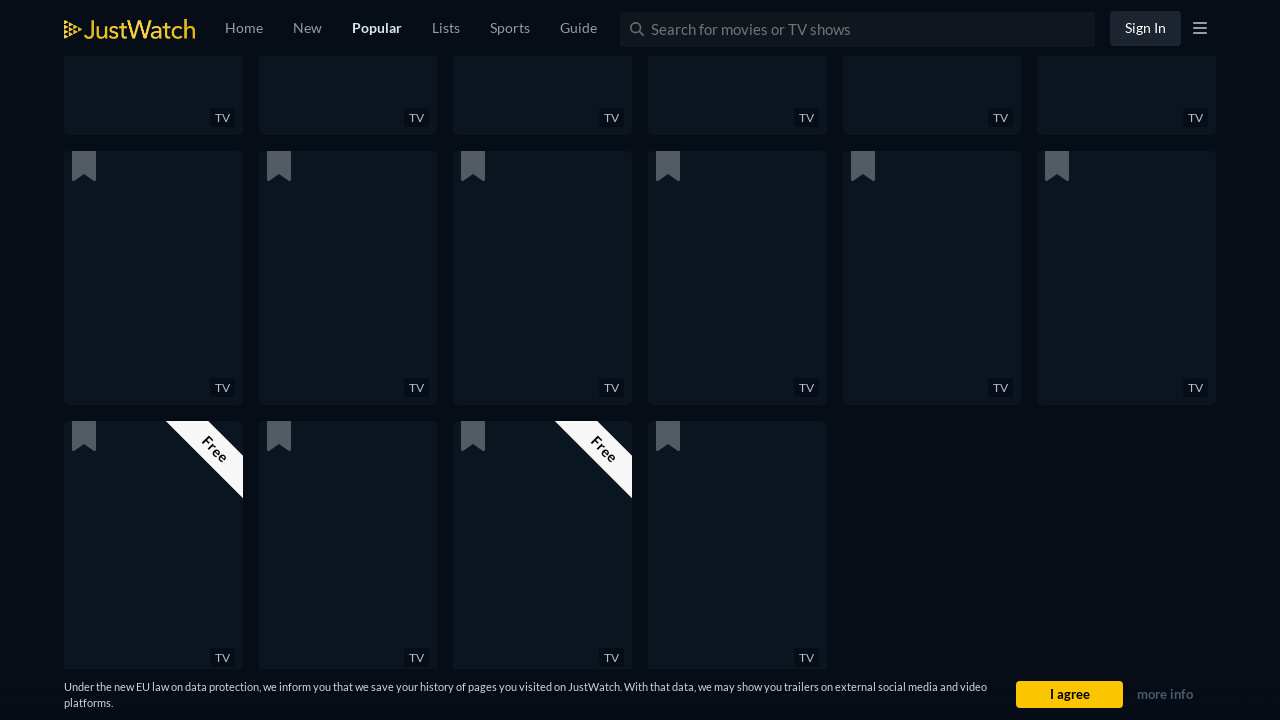

Waited 2000ms for new content to load
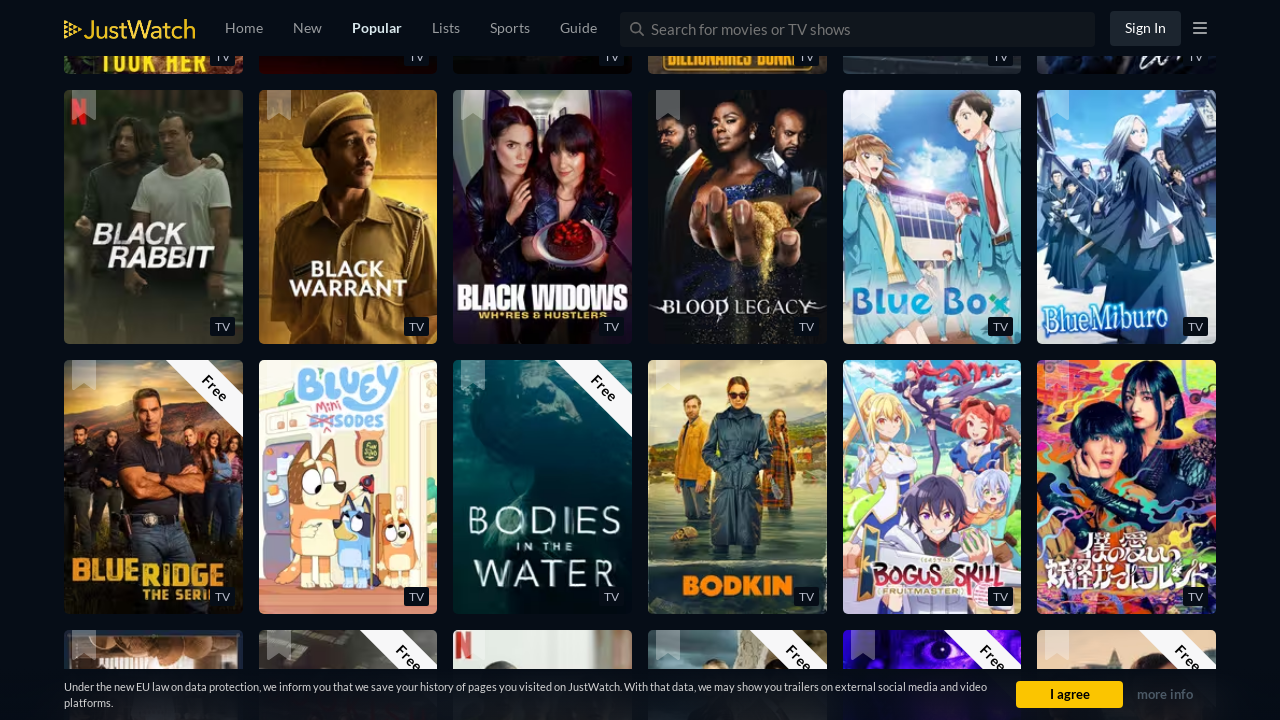

Evaluated new scroll height
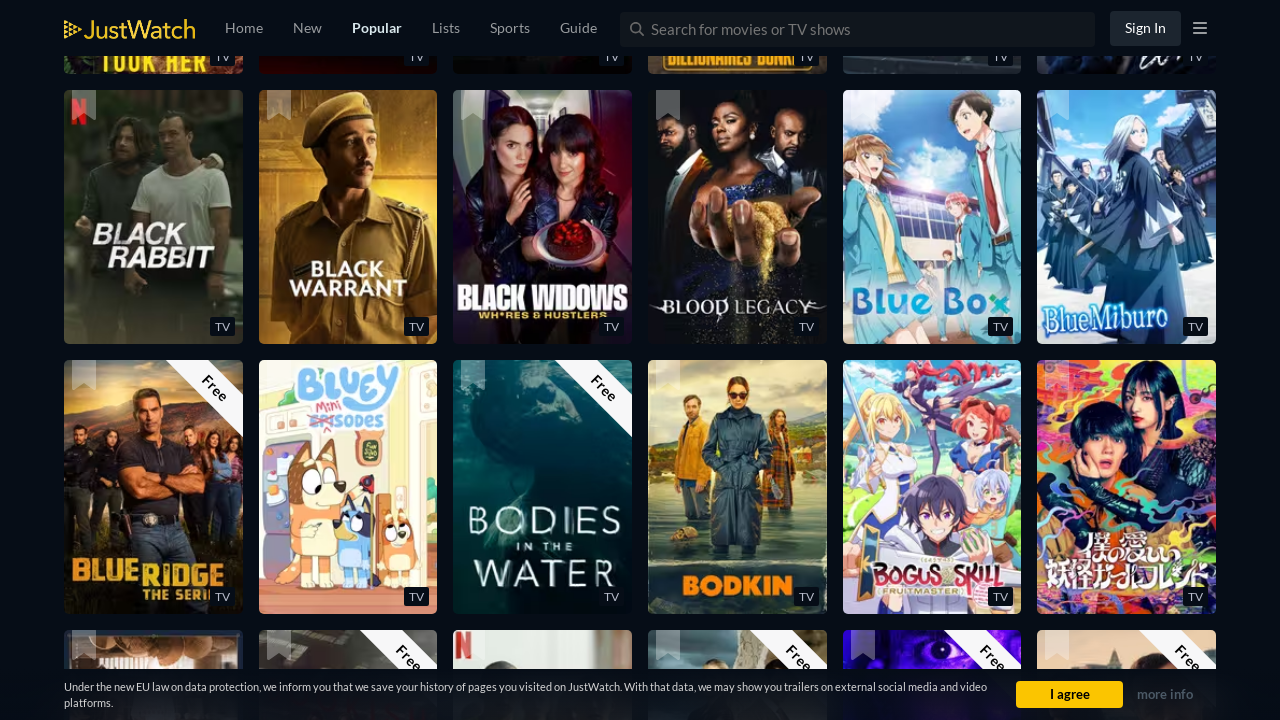

Scrolled to bottom of page (scroll #3)
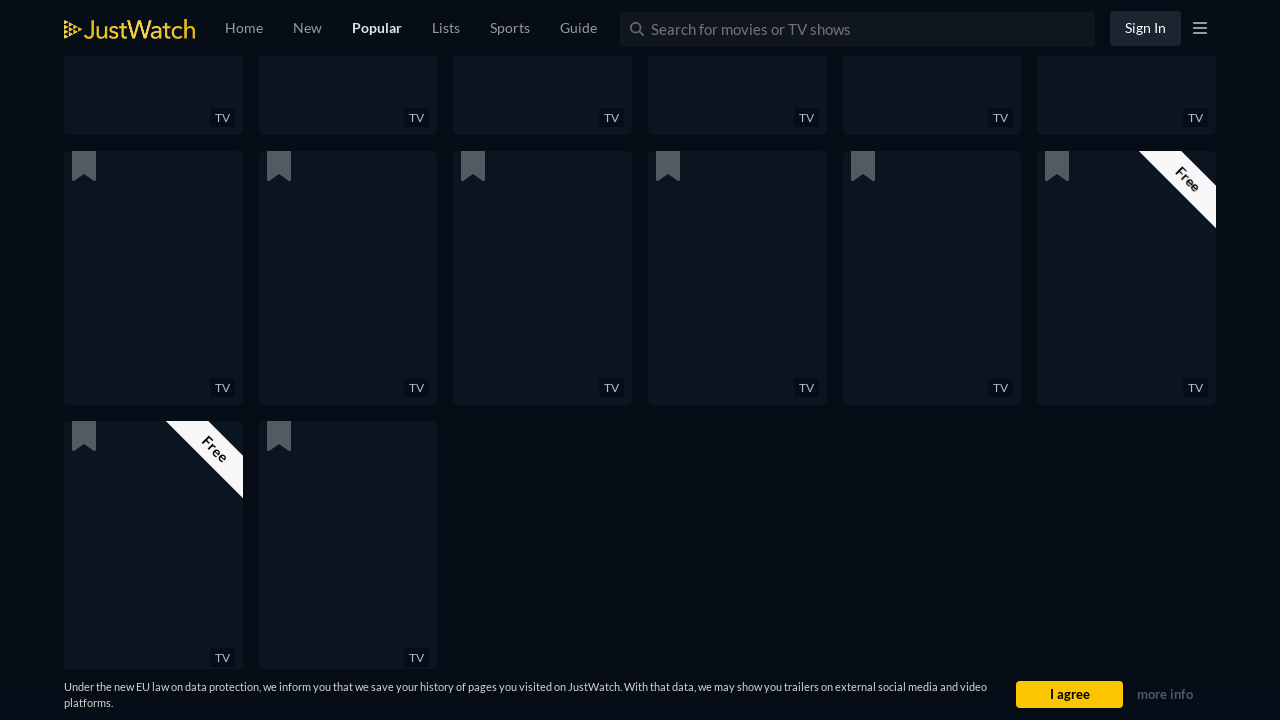

Waited 2000ms for new content to load
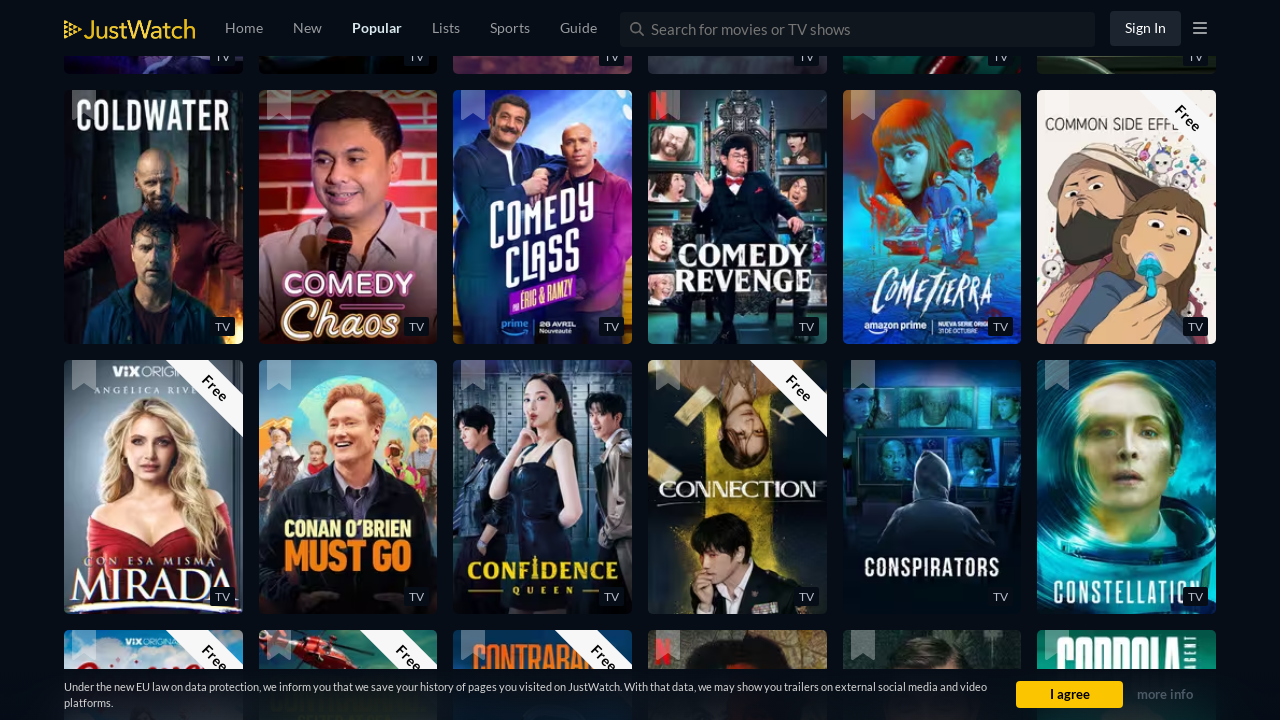

Evaluated new scroll height
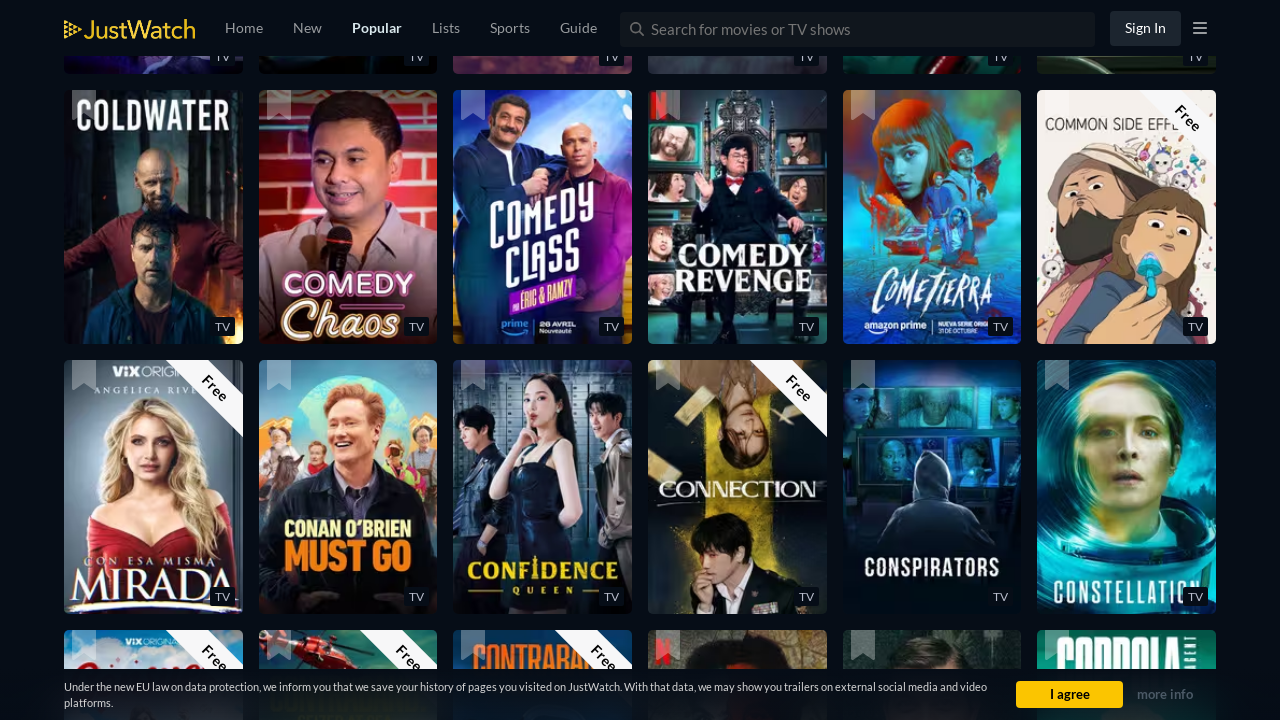

Scrolled to bottom of page (scroll #4)
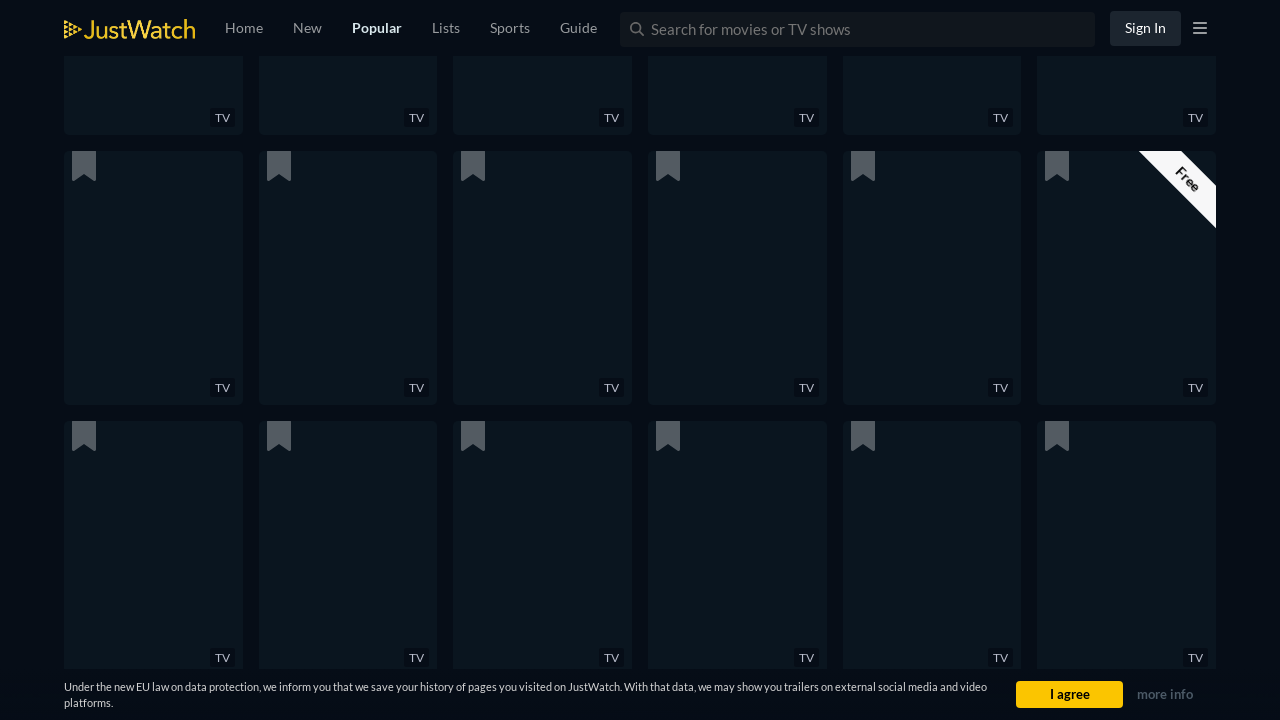

Waited 2000ms for new content to load
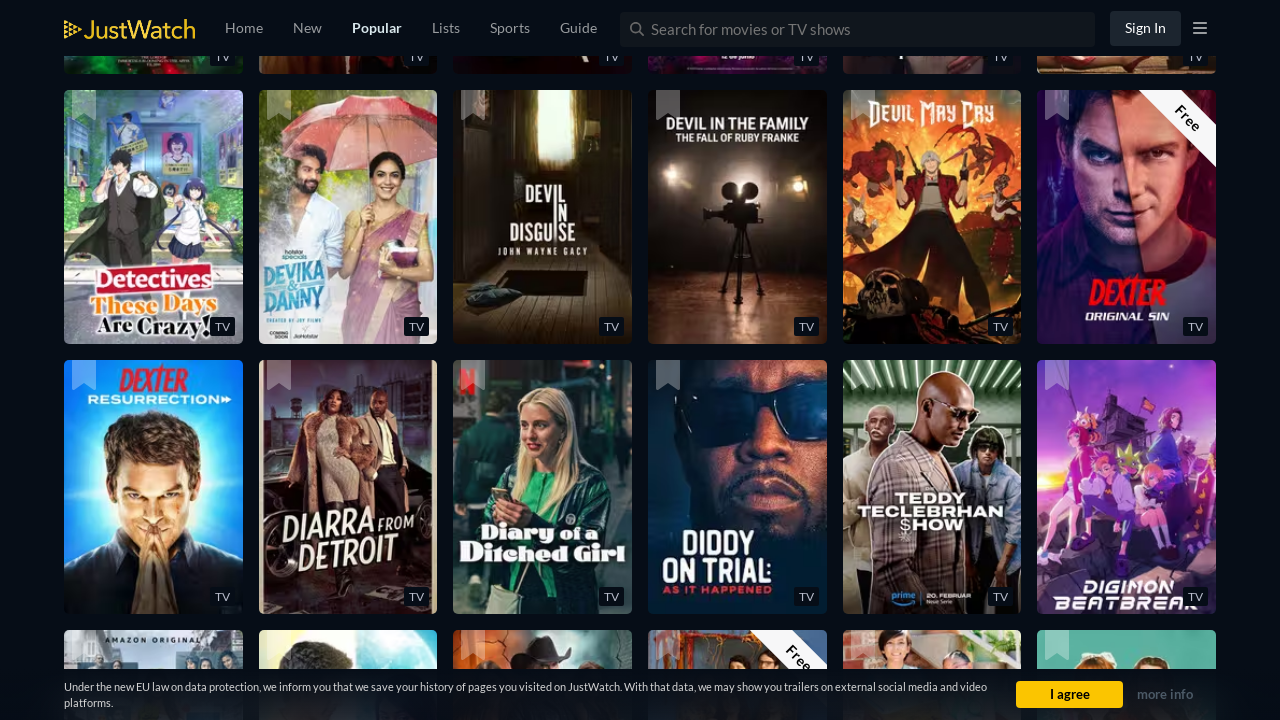

Evaluated new scroll height
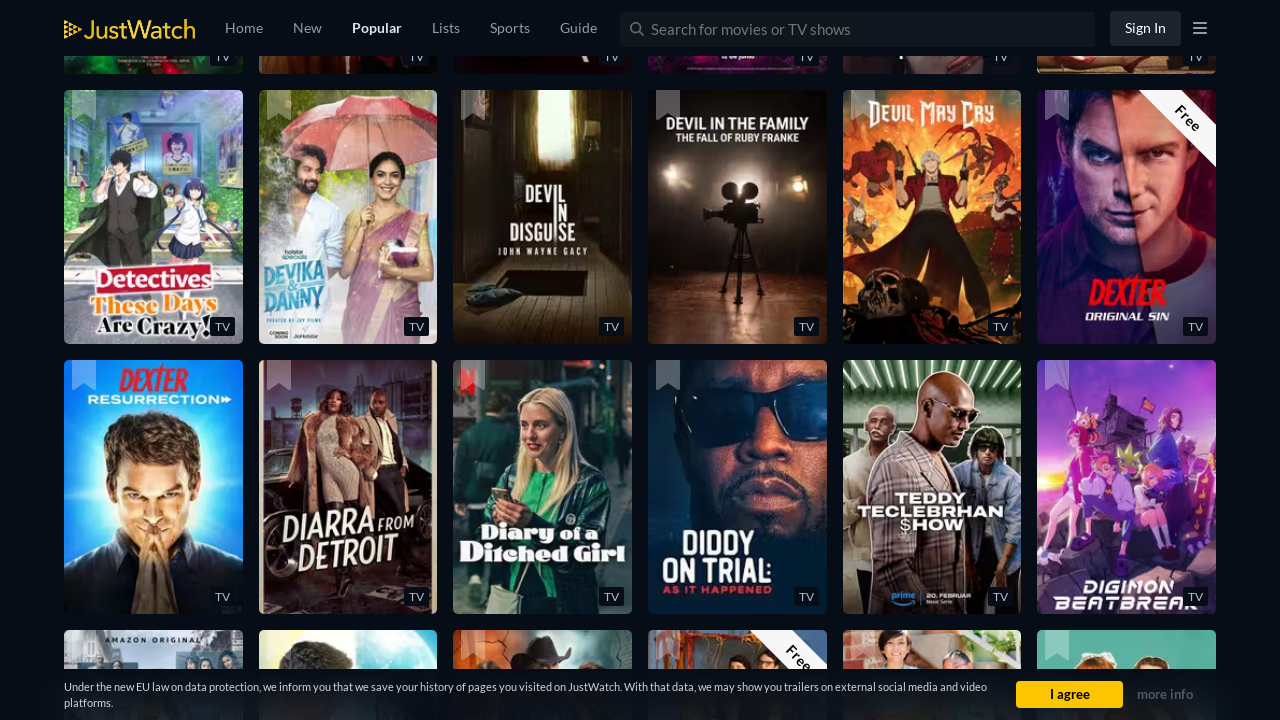

Scrolled to bottom of page (scroll #5)
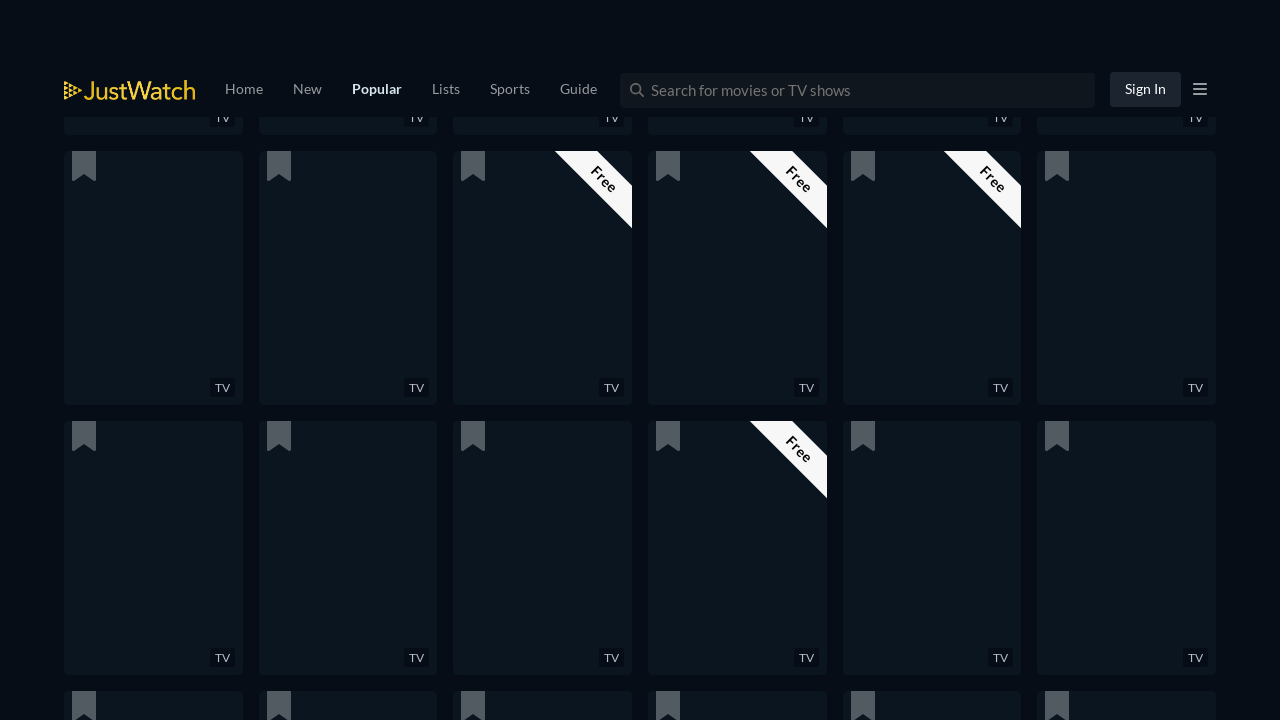

Waited 2000ms for new content to load
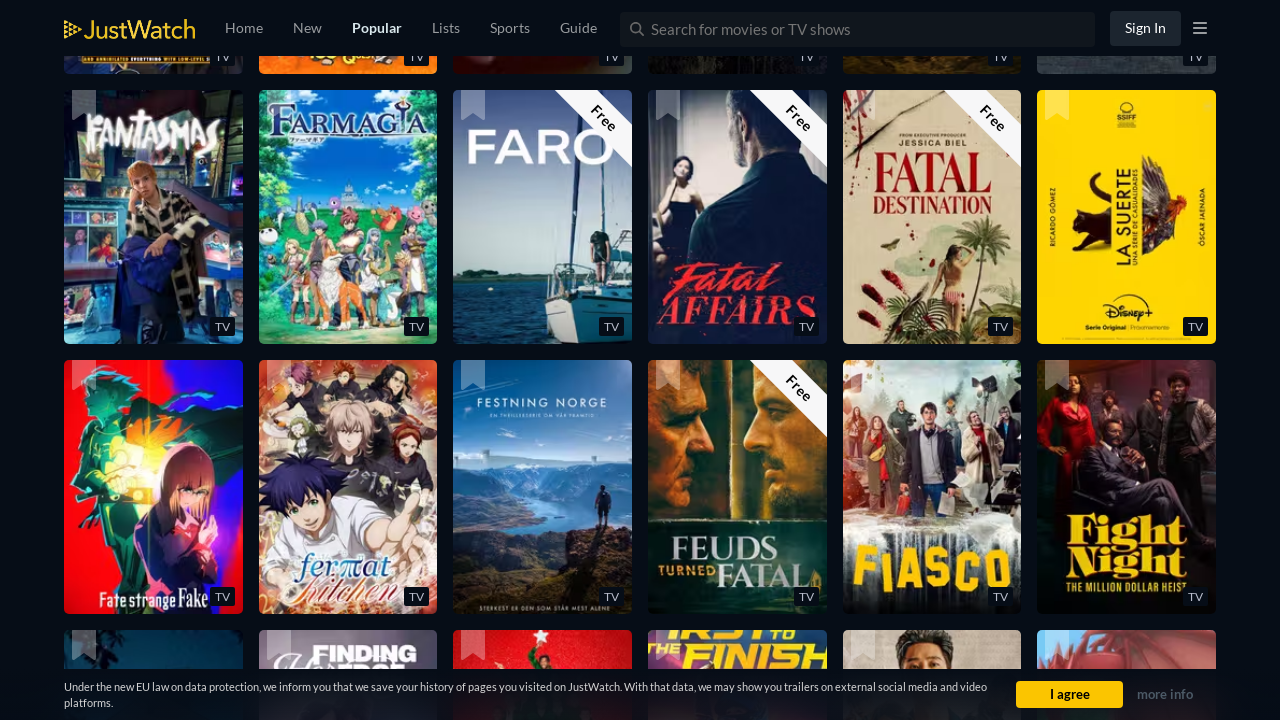

Evaluated new scroll height
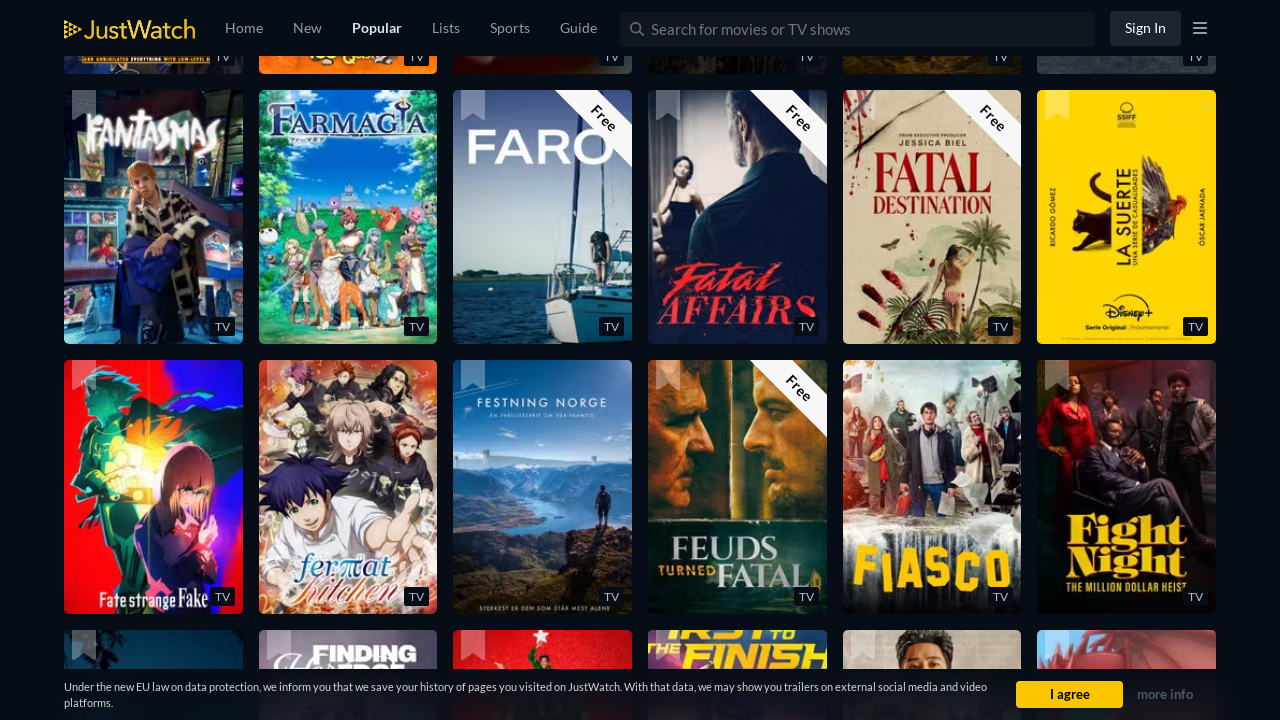

Scrolled to bottom of page (scroll #6)
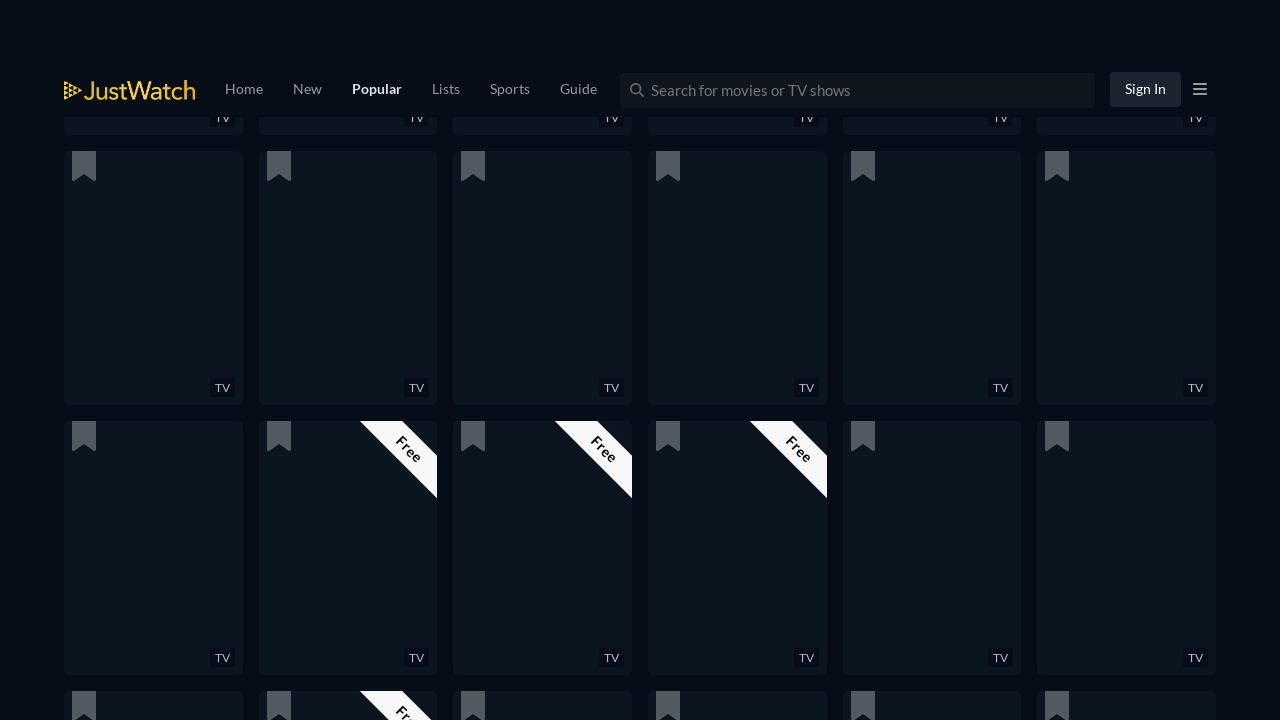

Waited 2000ms for new content to load
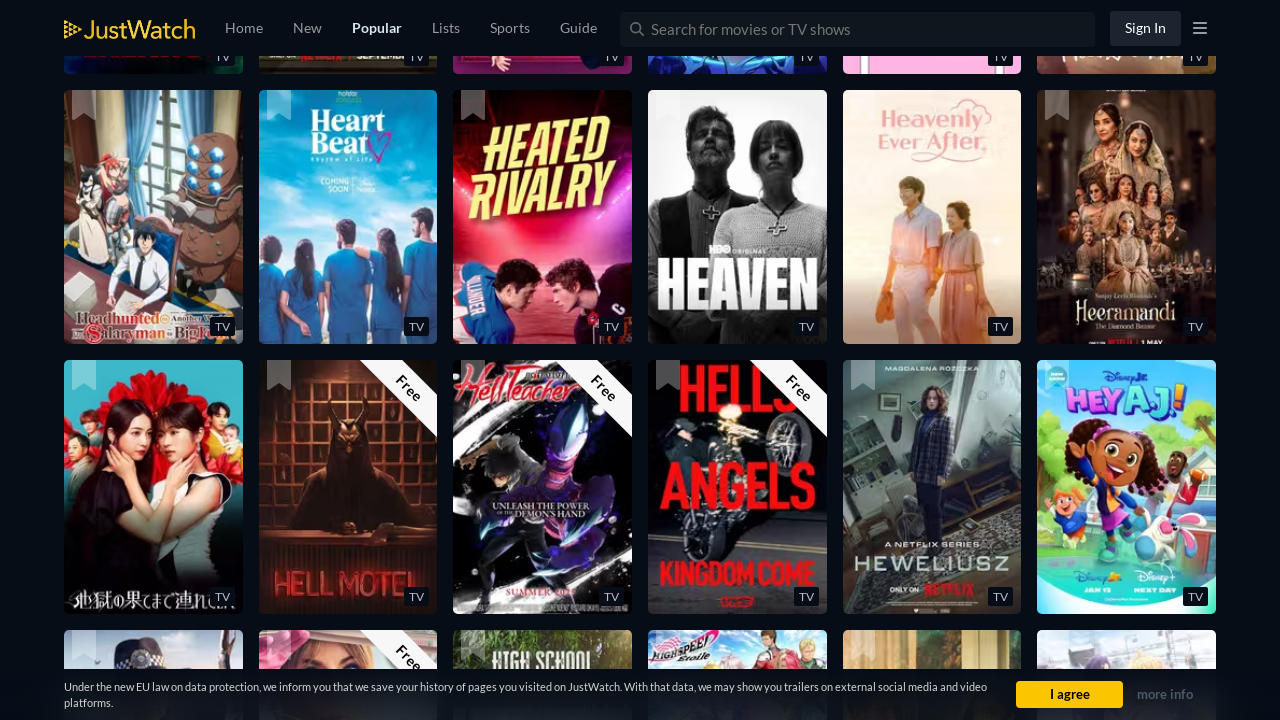

Evaluated new scroll height
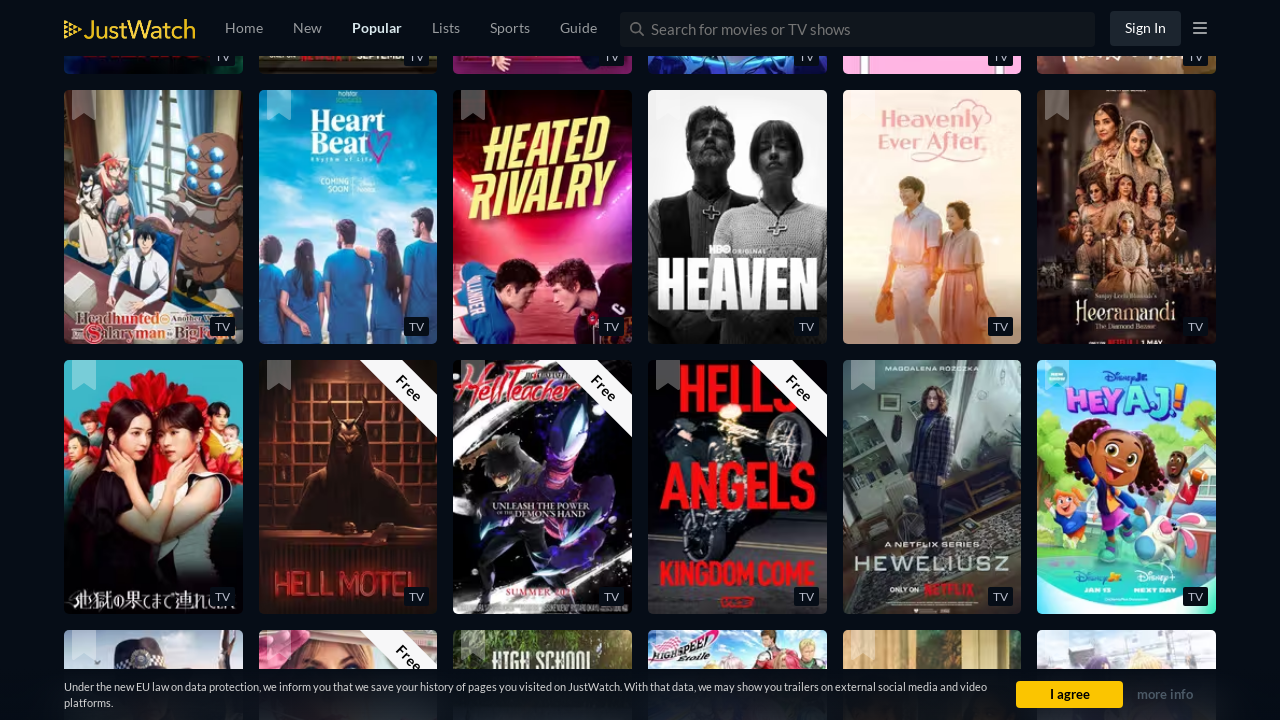

Scrolled to bottom of page (scroll #7)
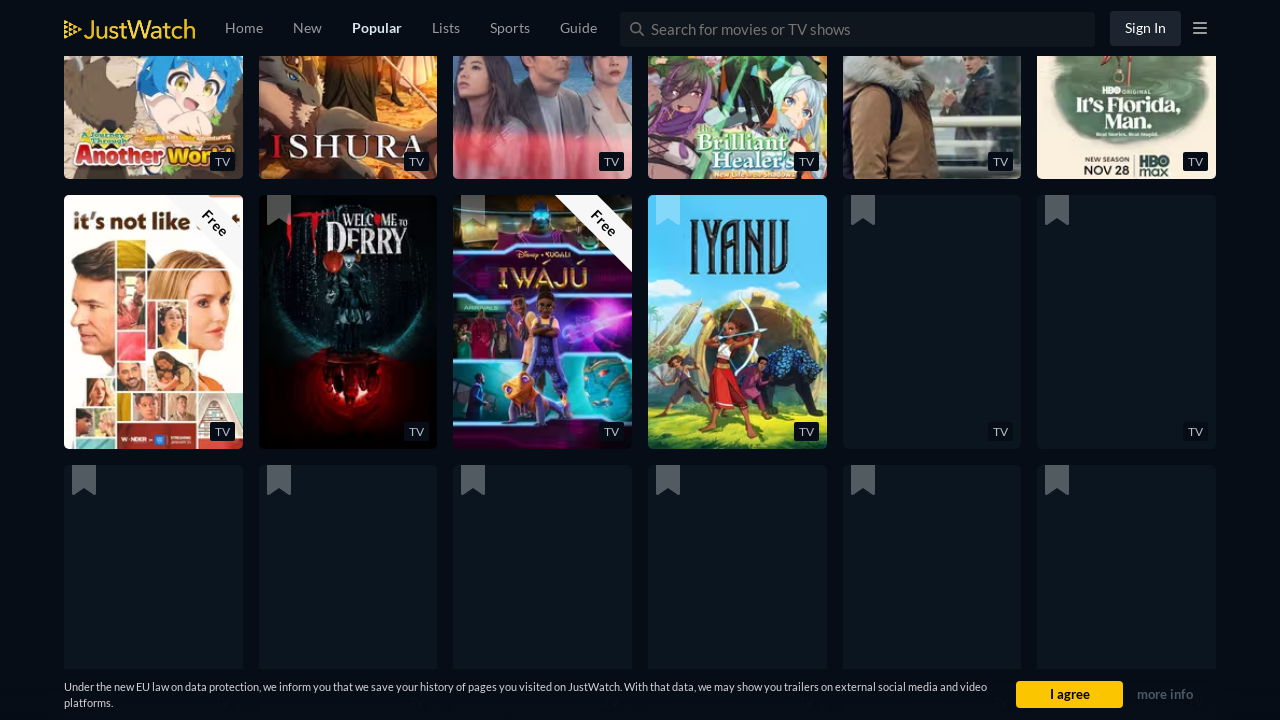

Waited 2000ms for new content to load
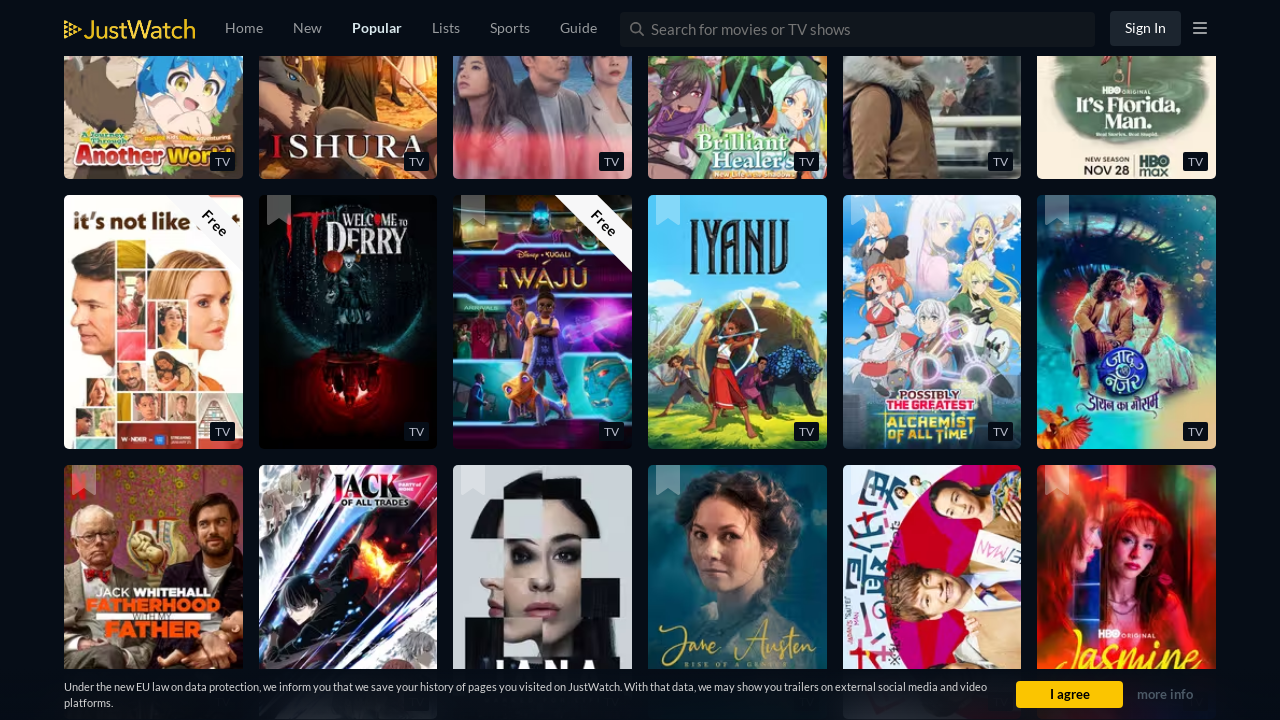

Evaluated new scroll height
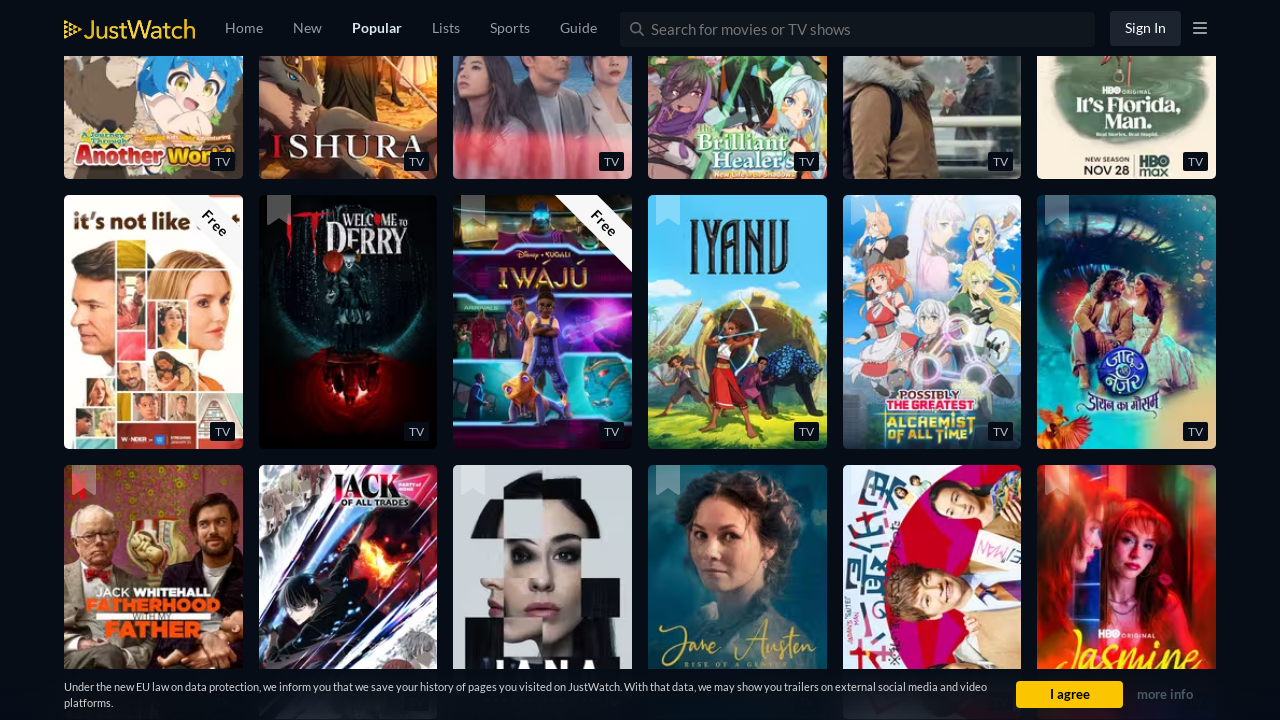

Scrolled to bottom of page (scroll #8)
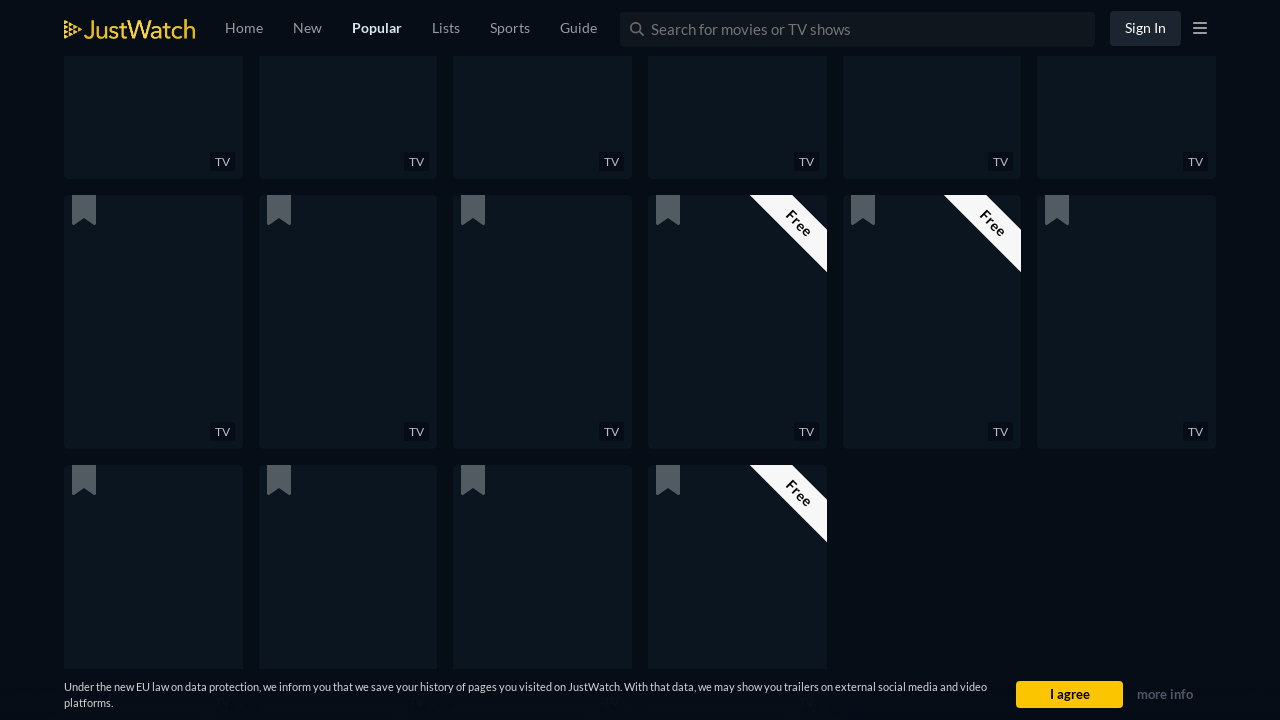

Waited 2000ms for new content to load
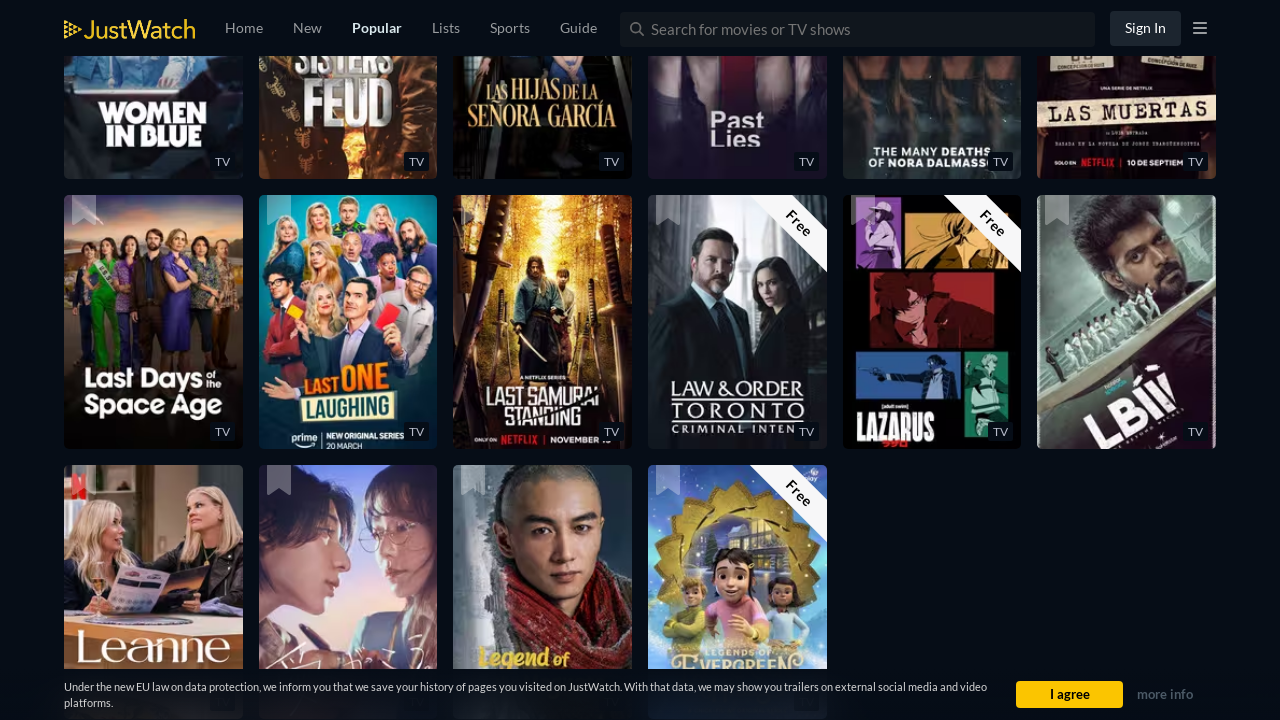

Evaluated new scroll height
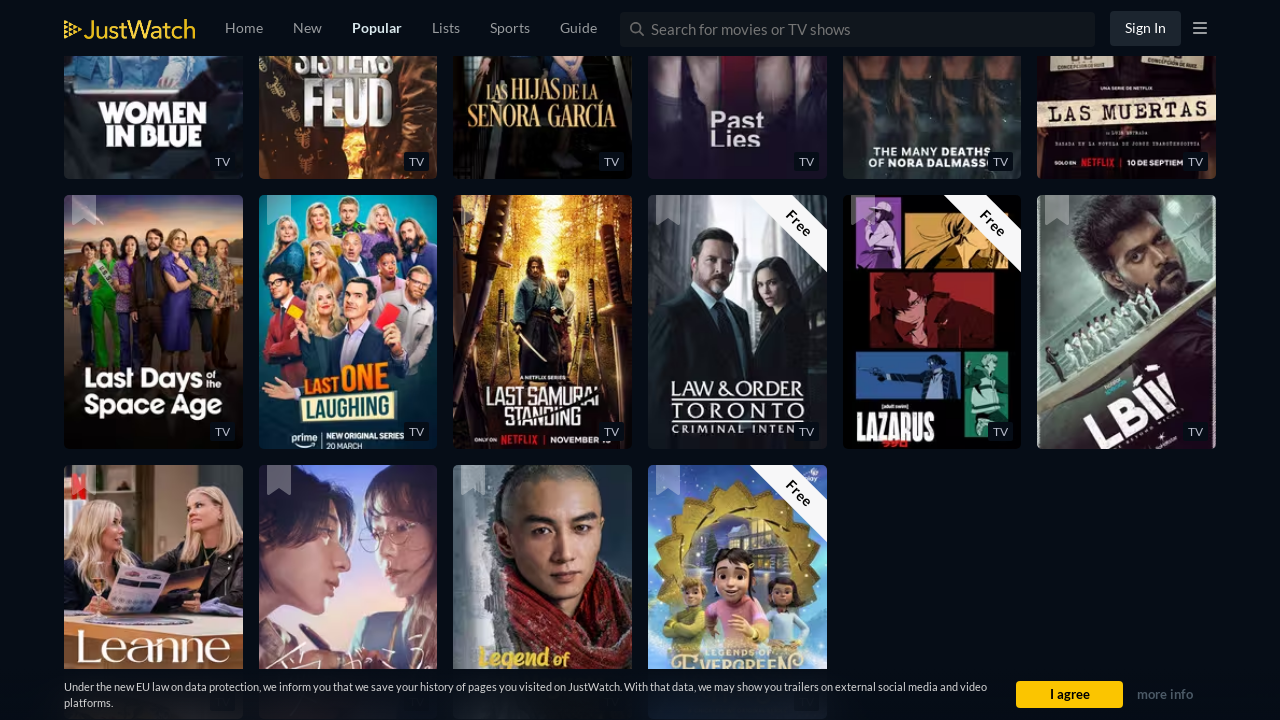

Scroll height unchanged - all content loaded
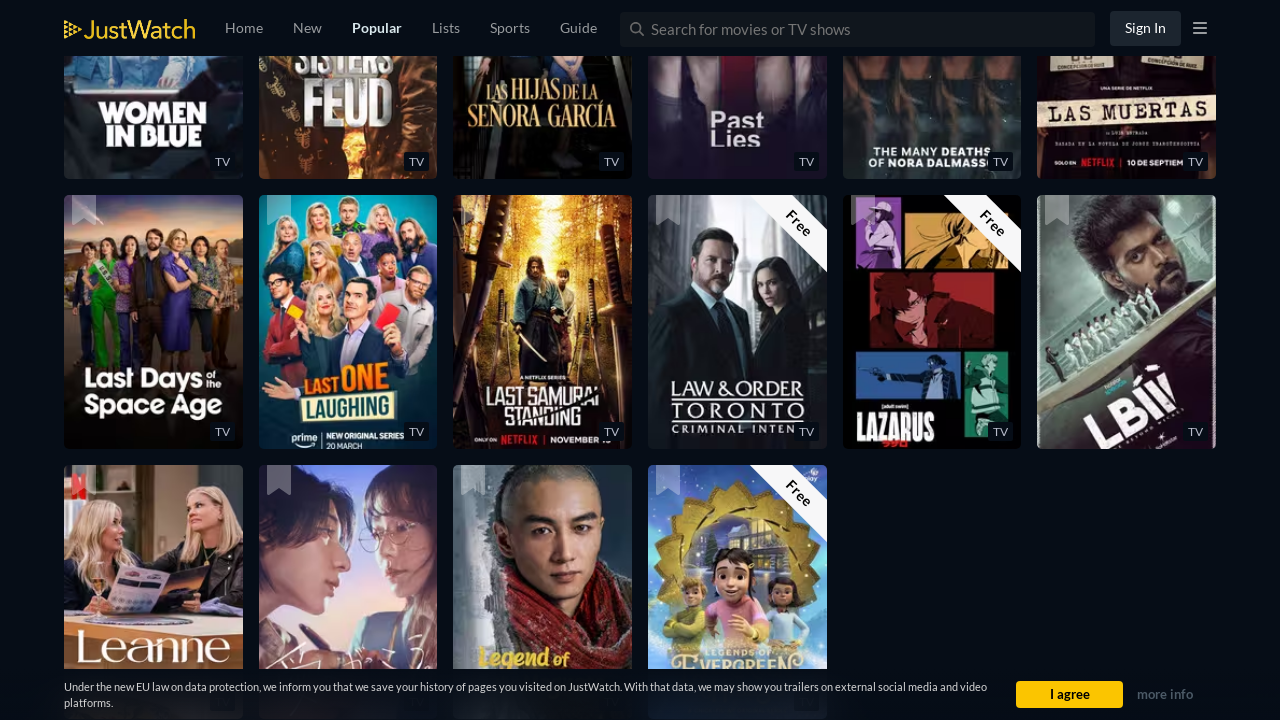

Verified that show images are present on the page
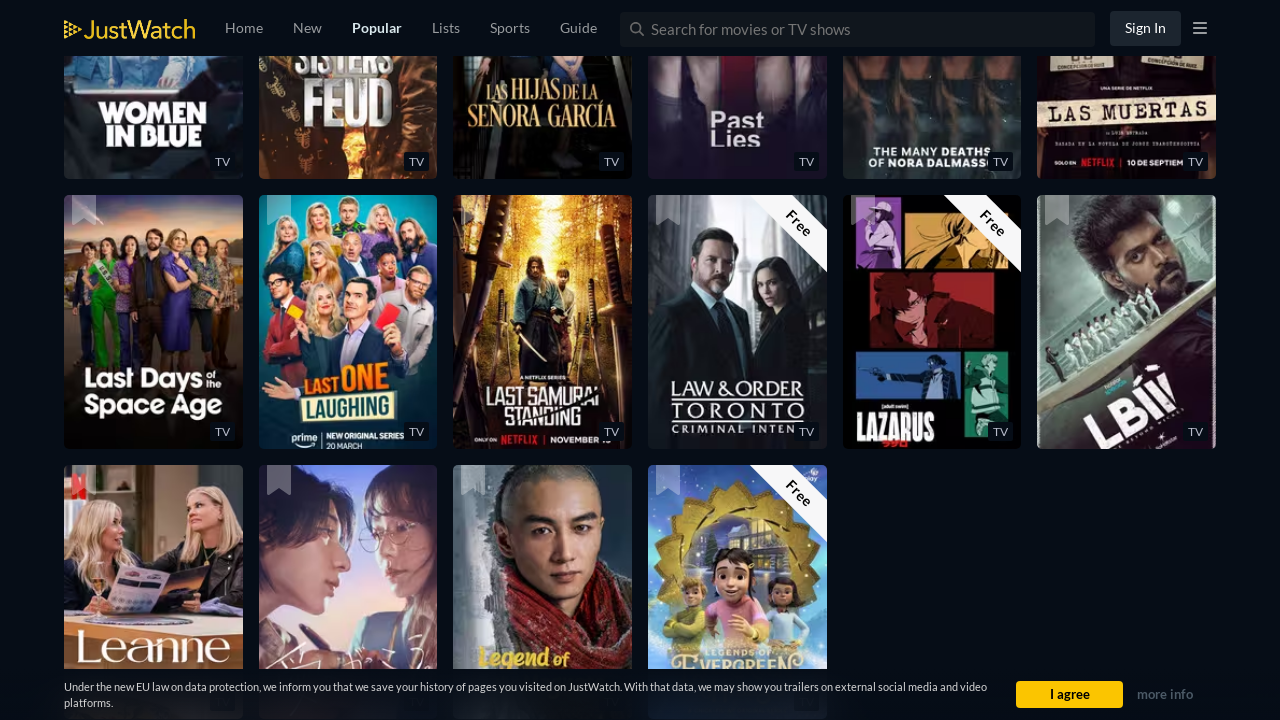

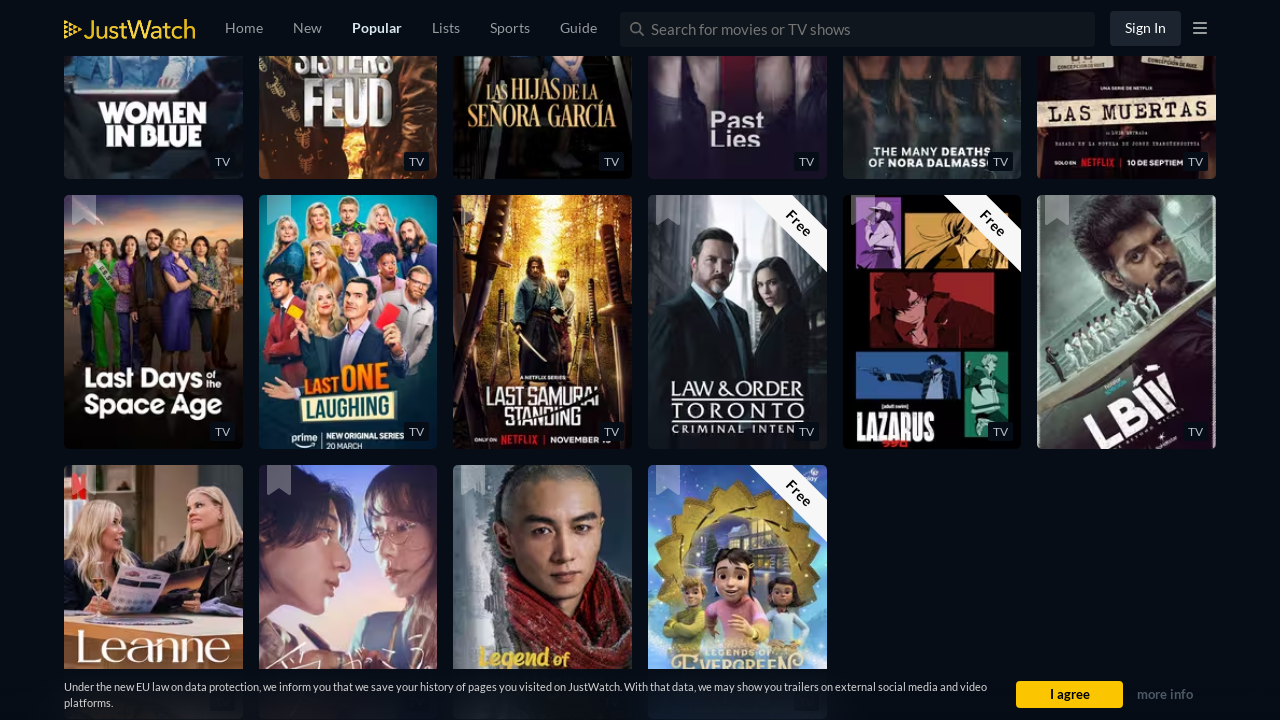